Tests email validation by entering an invalid email format and submitting the form to trigger validation error styling.

Starting URL: https://demoqa.com/text-box

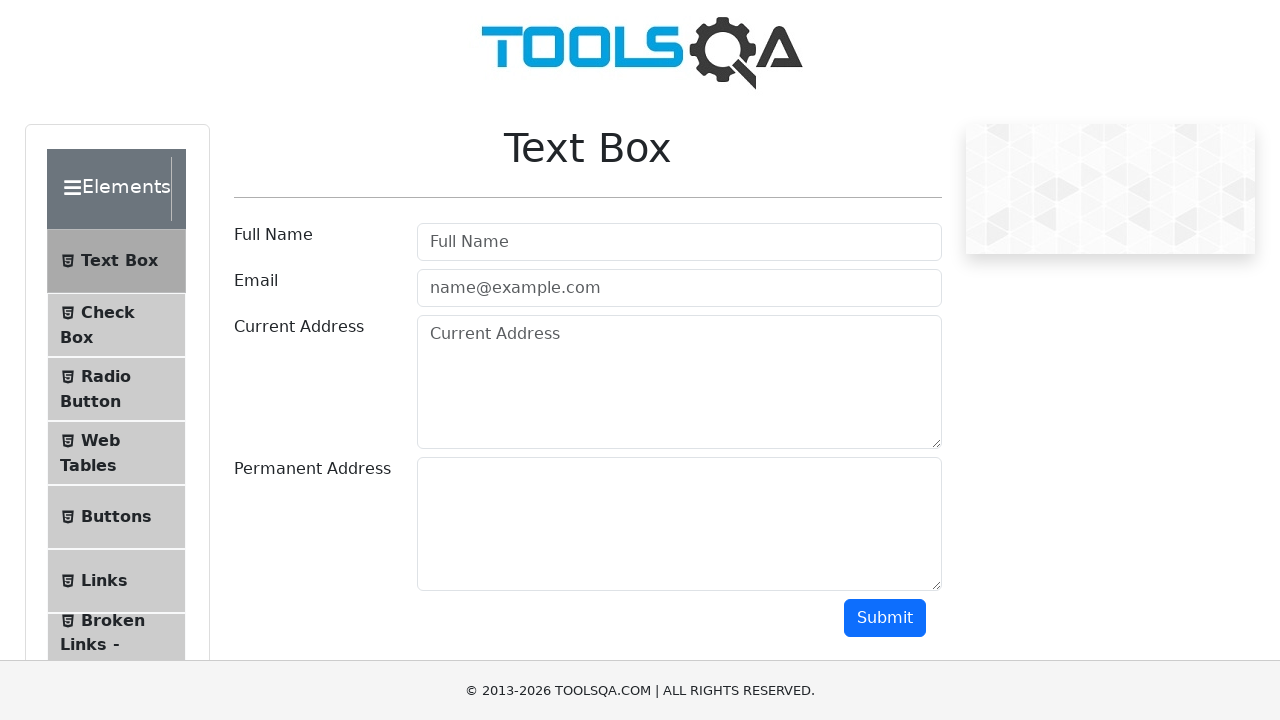

Filled email field with invalid email format 'negativetest' on #userEmail
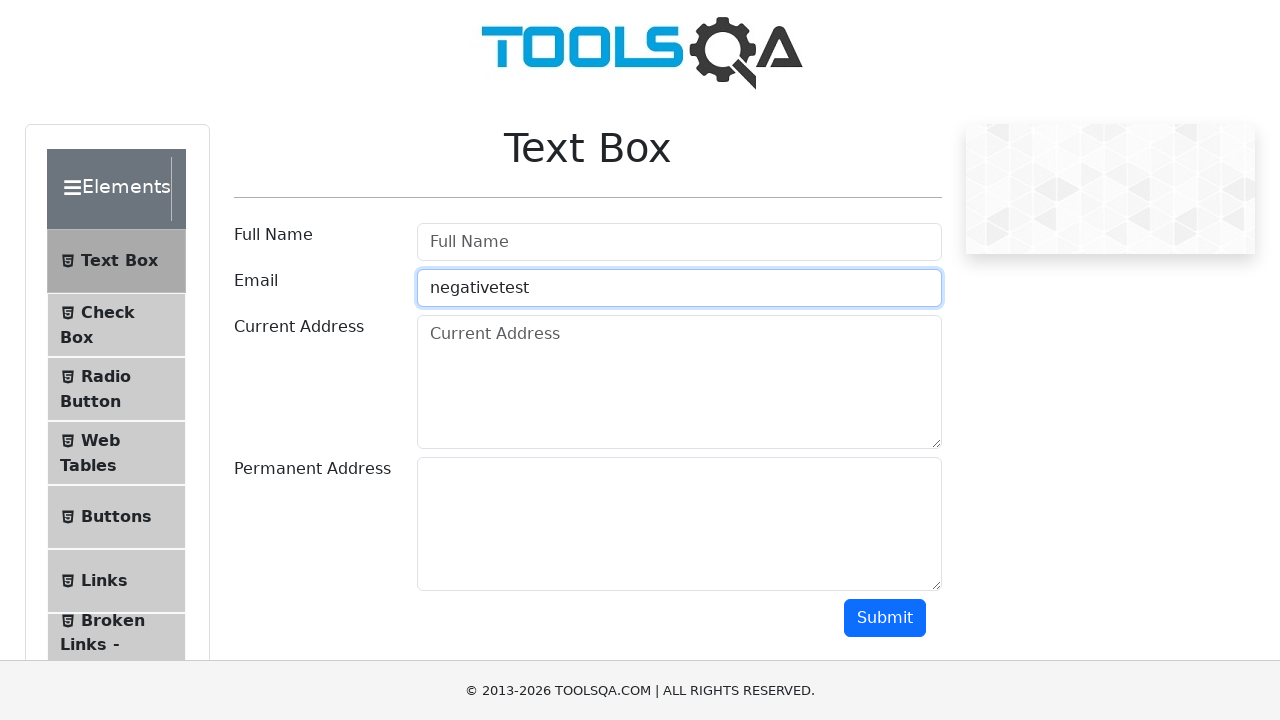

Scrolled down 500px to view submit button
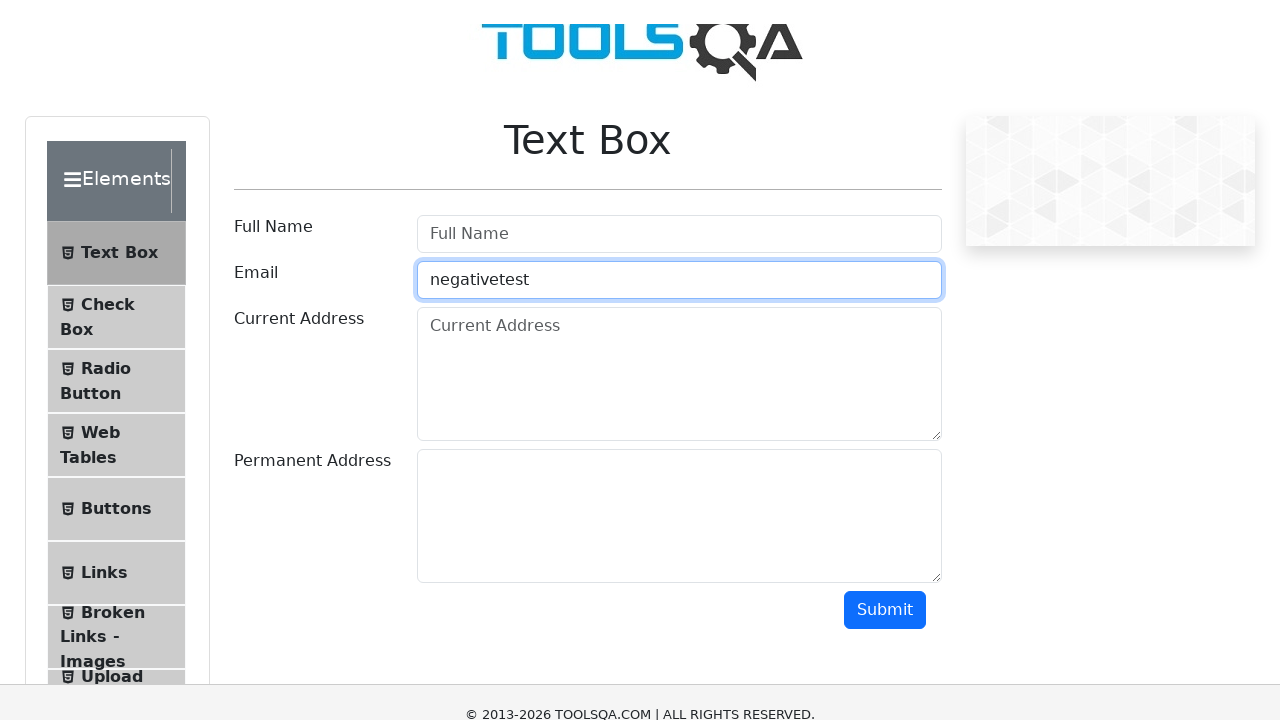

Clicked submit button to trigger form validation at (885, 118) on #submit
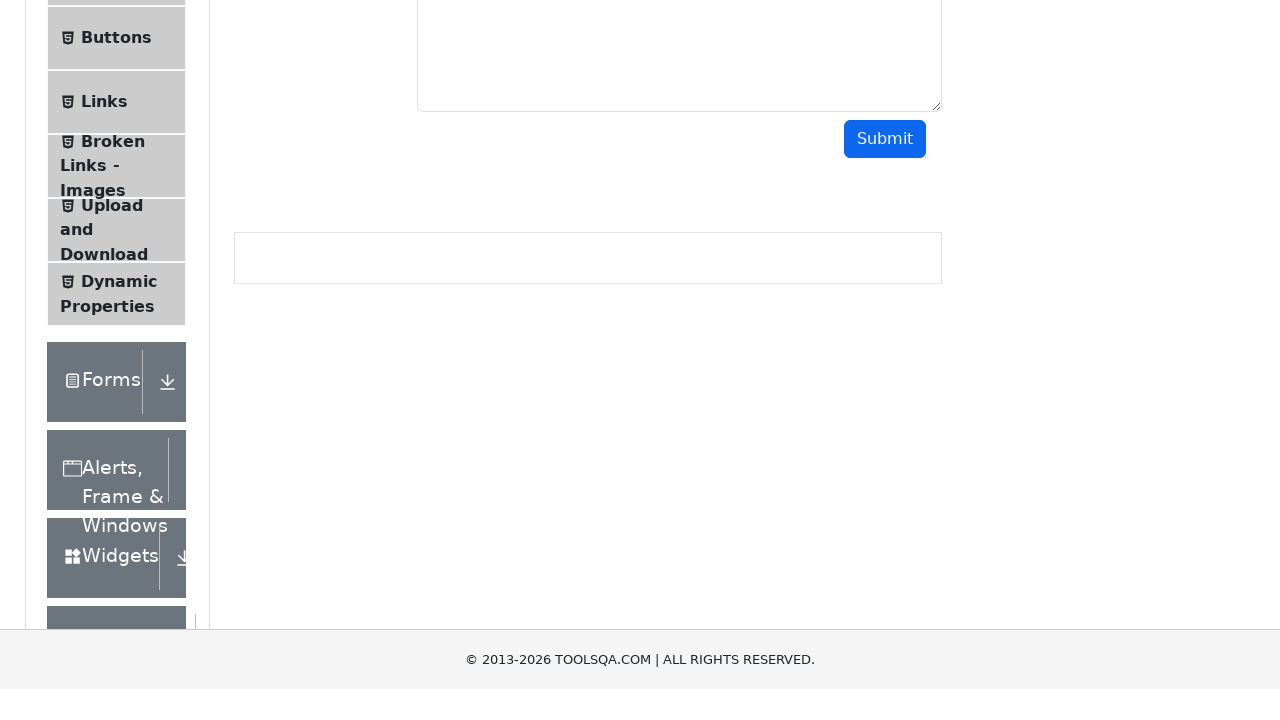

Waited 1000ms for validation error styling to appear
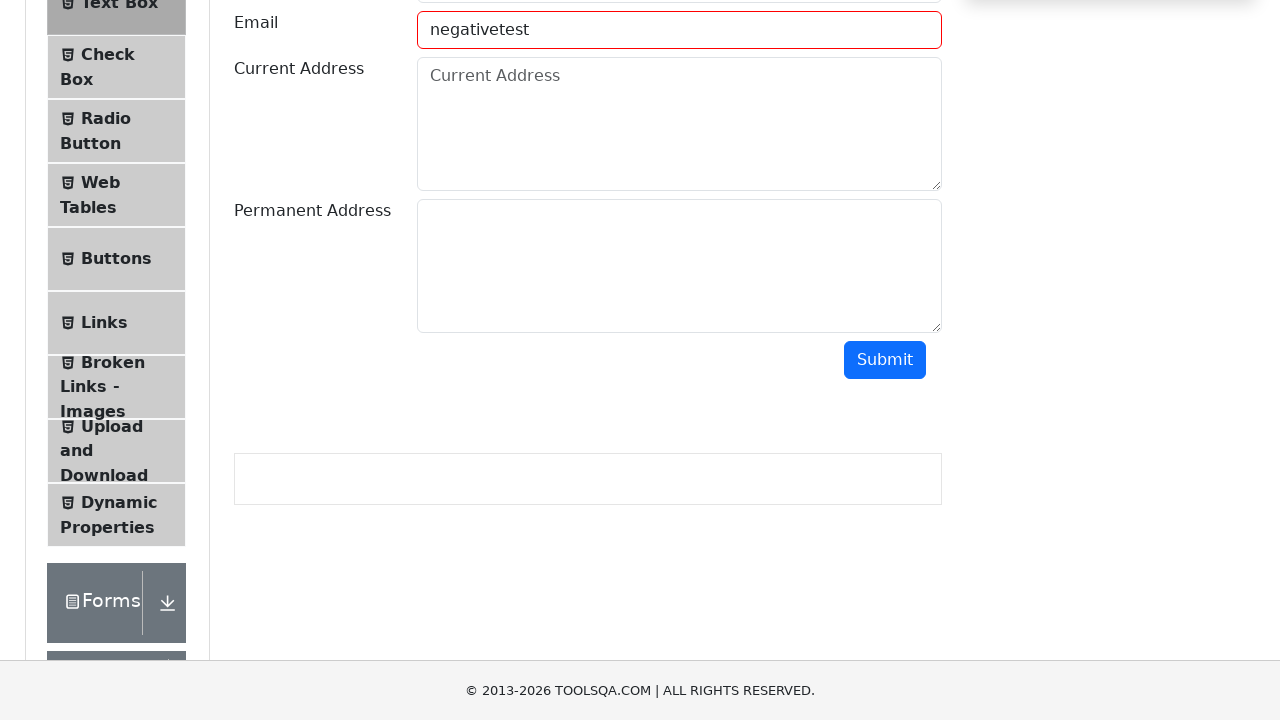

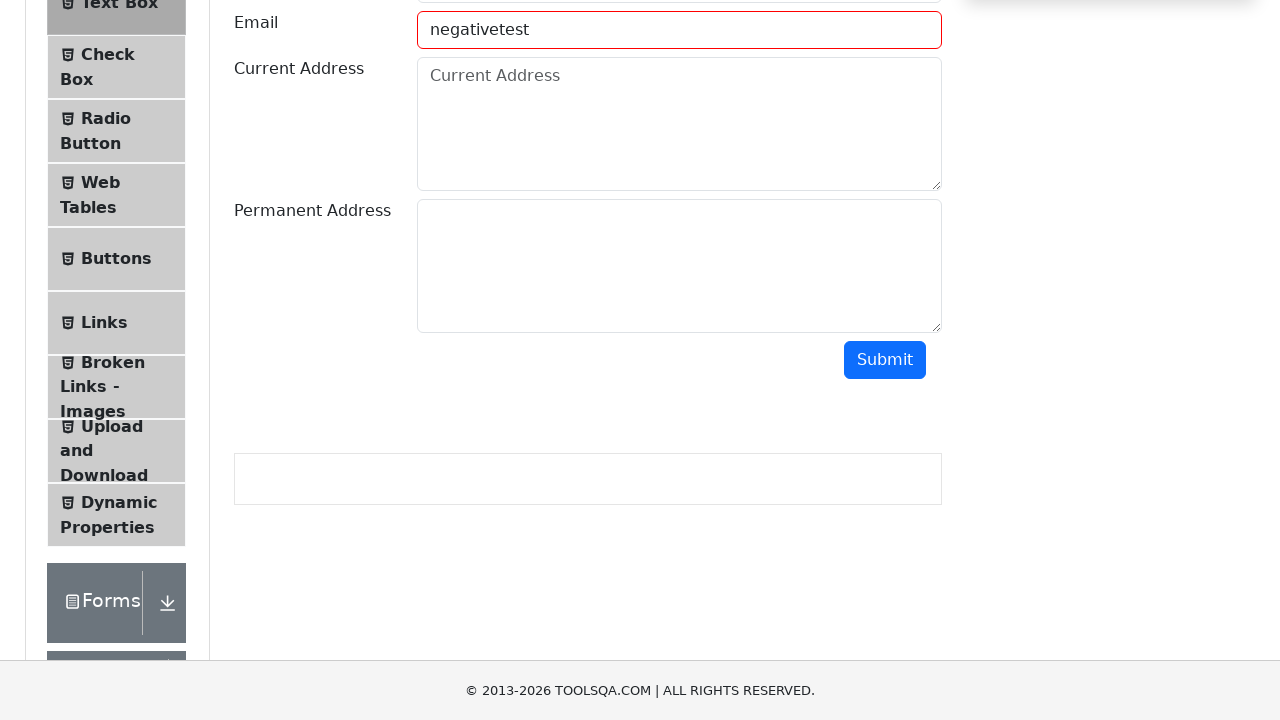